Navigates to a product listing page, clicks on a product to view its detail page, and verifies product information elements are displayed

Starting URL: https://www.zara.com/kz/ru/zhenshchiny-rubashki-l1217.html?v1=2290933&page=1

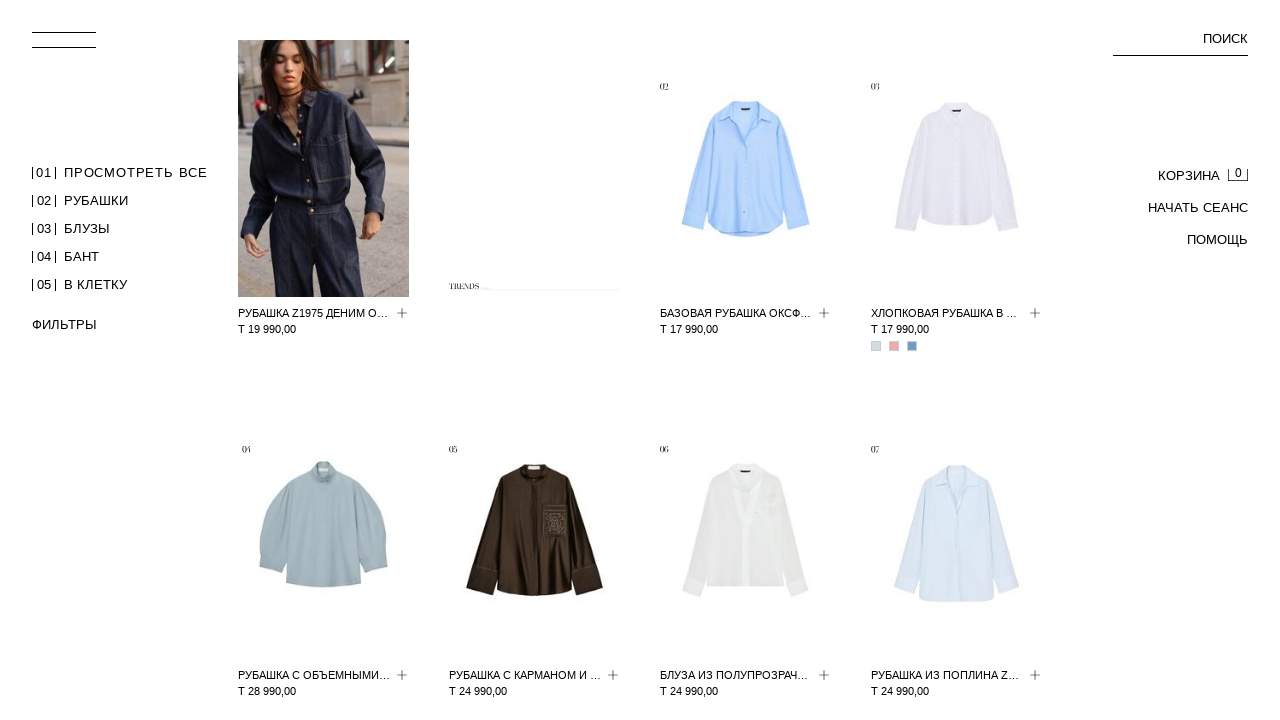

Product grid loaded with product names visible
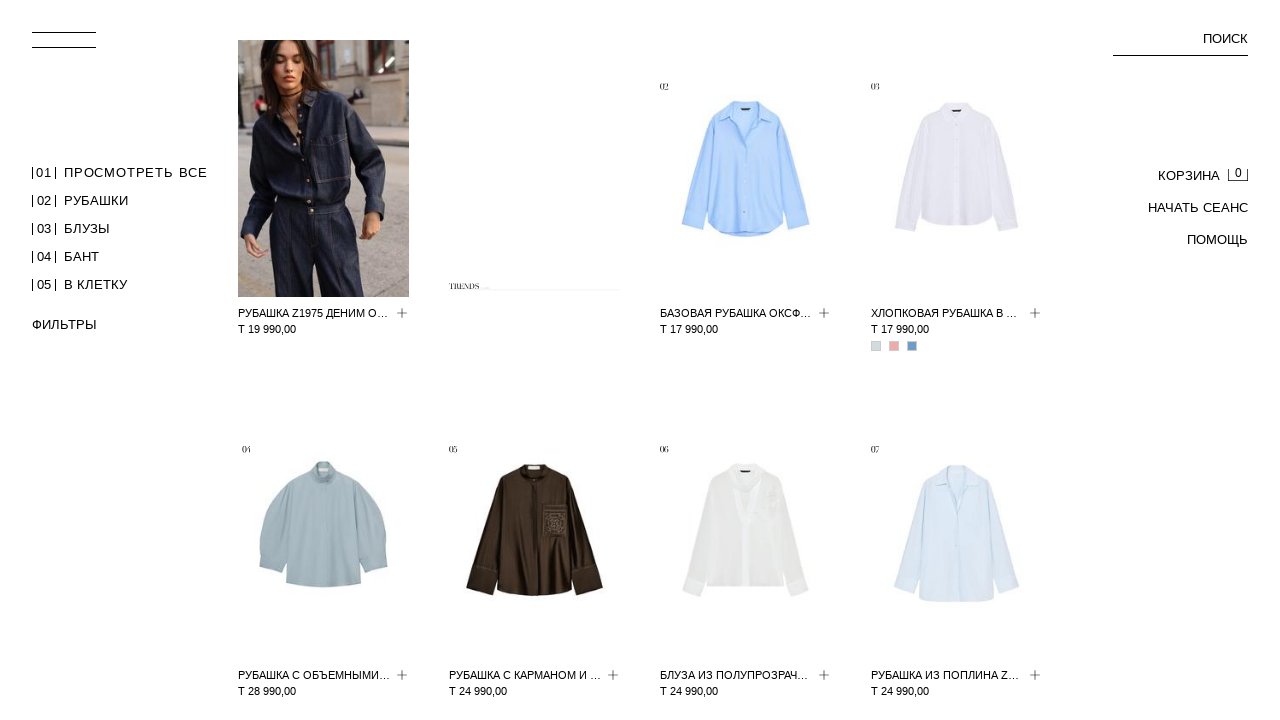

Clicked on first product to navigate to detail page at (314, 312) on .product-grid-product-info__name
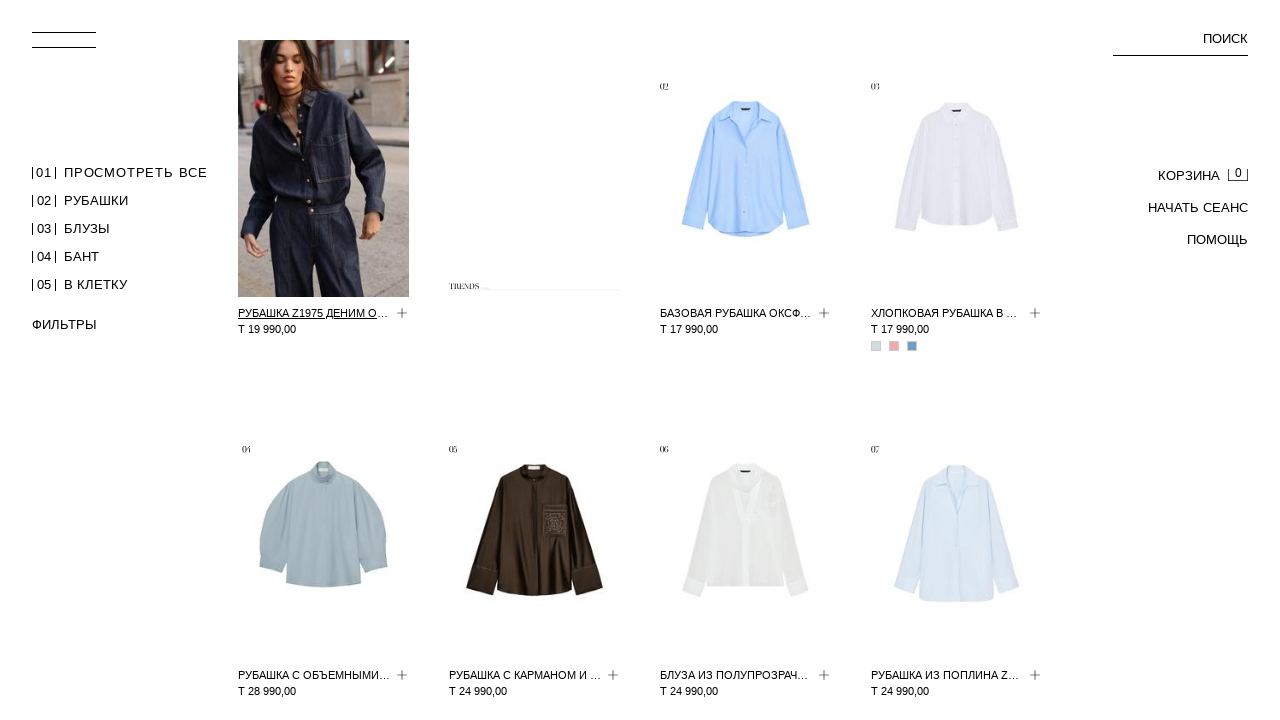

Product detail page header name element loaded
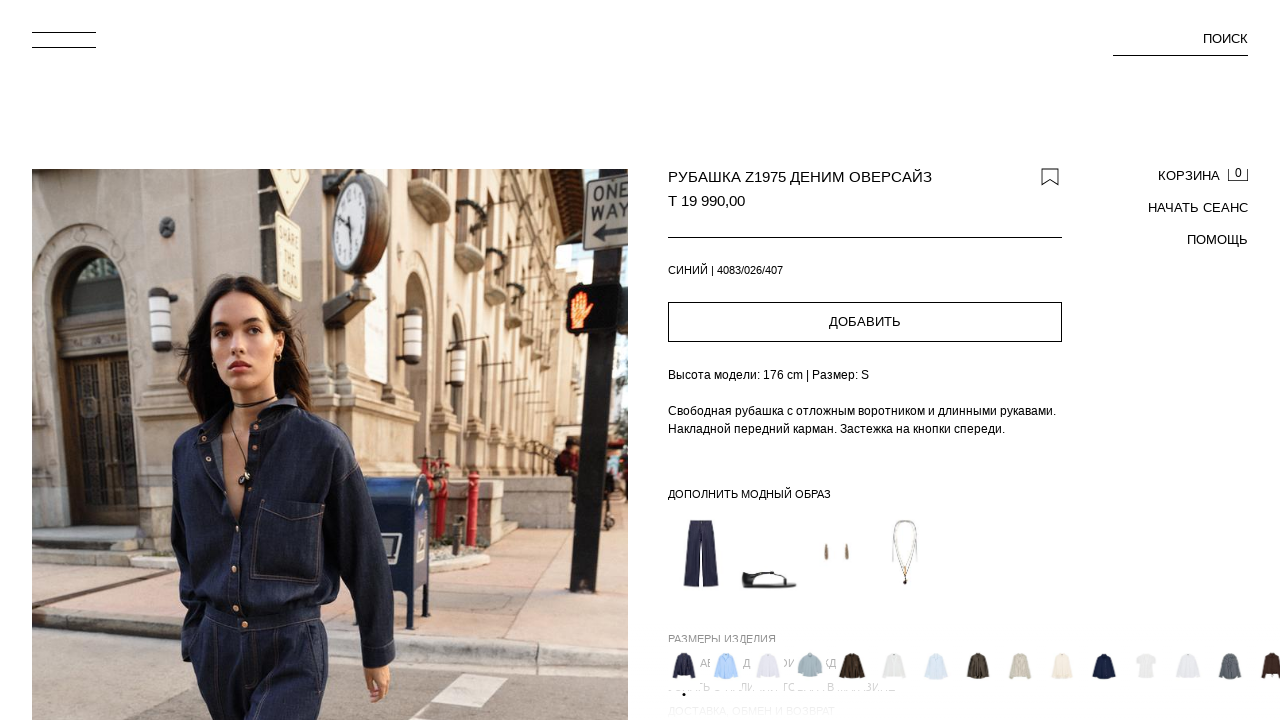

Product price element loaded
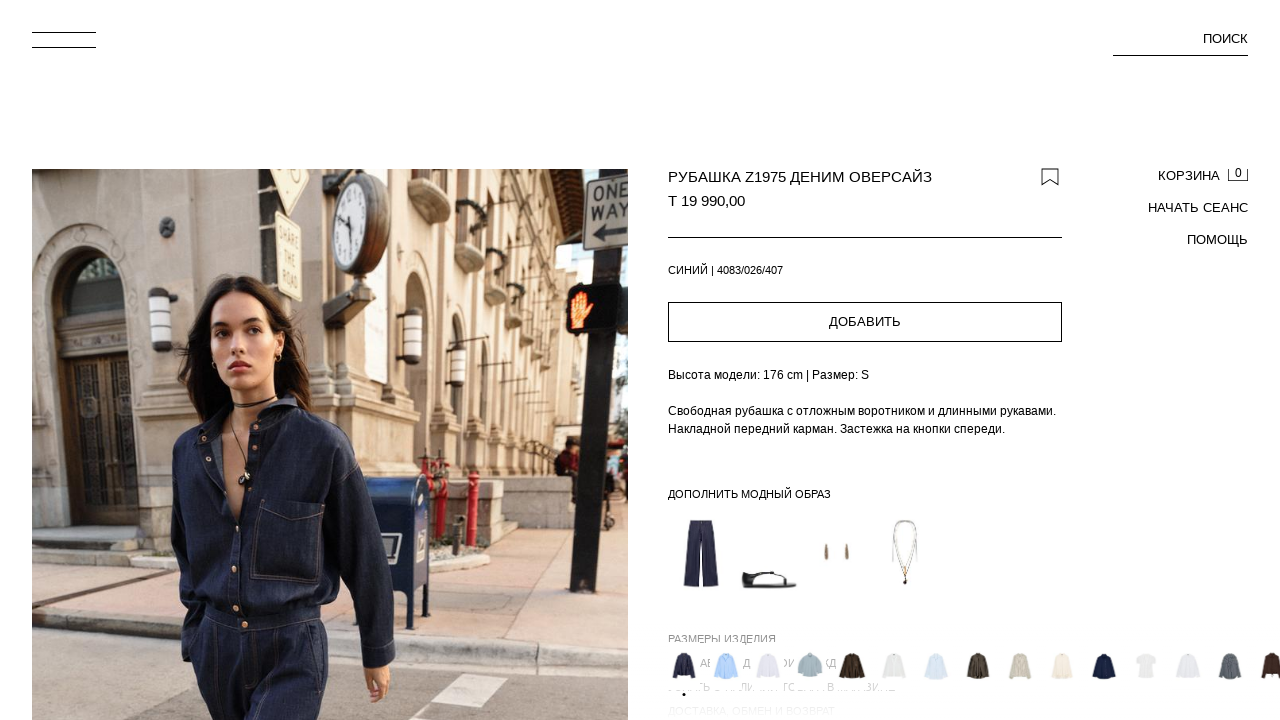

Product color extended name element loaded
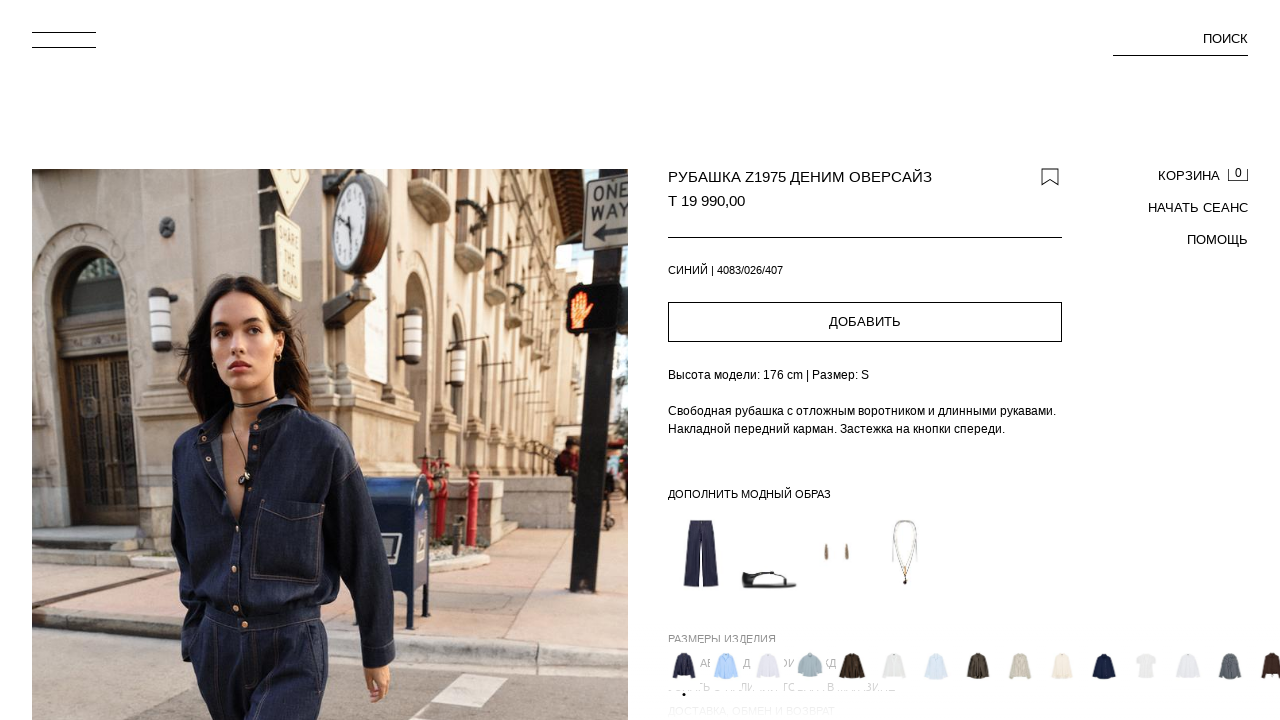

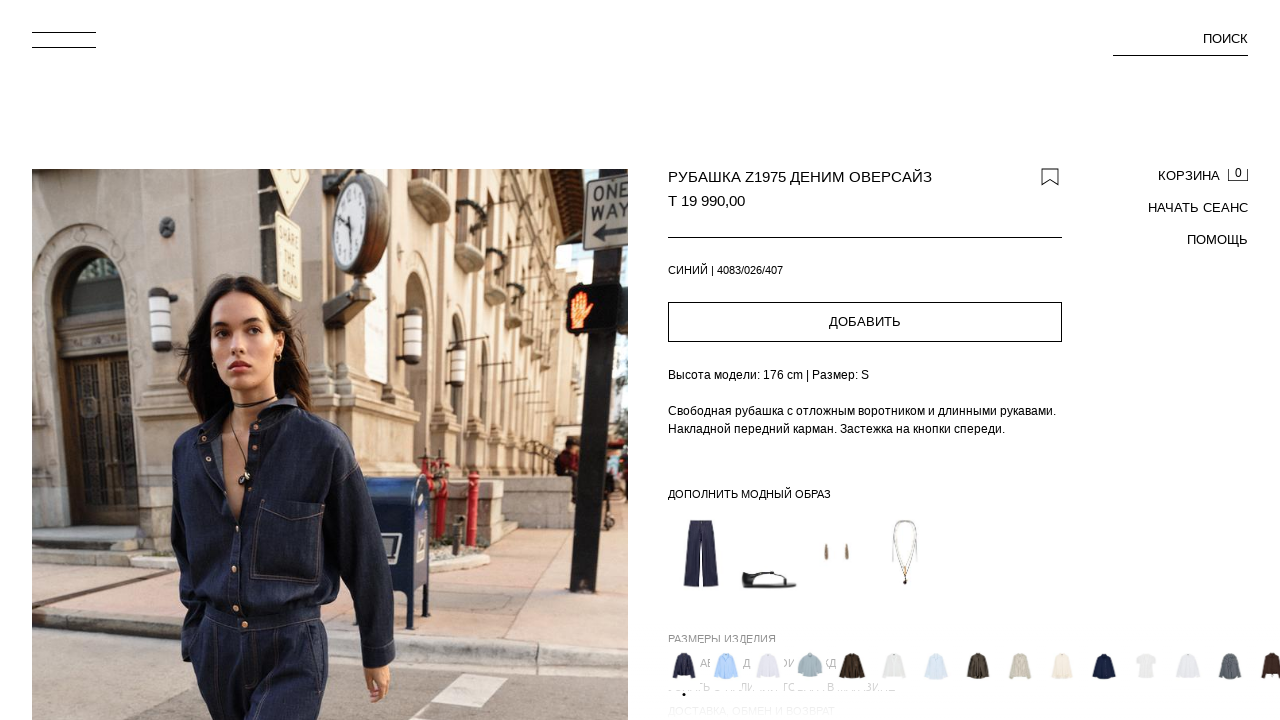